Tests dynamic checkbox functionality by clicking to toggle its selected state and verifying the change

Starting URL: https://training-support.net/webelements/dynamic-controls

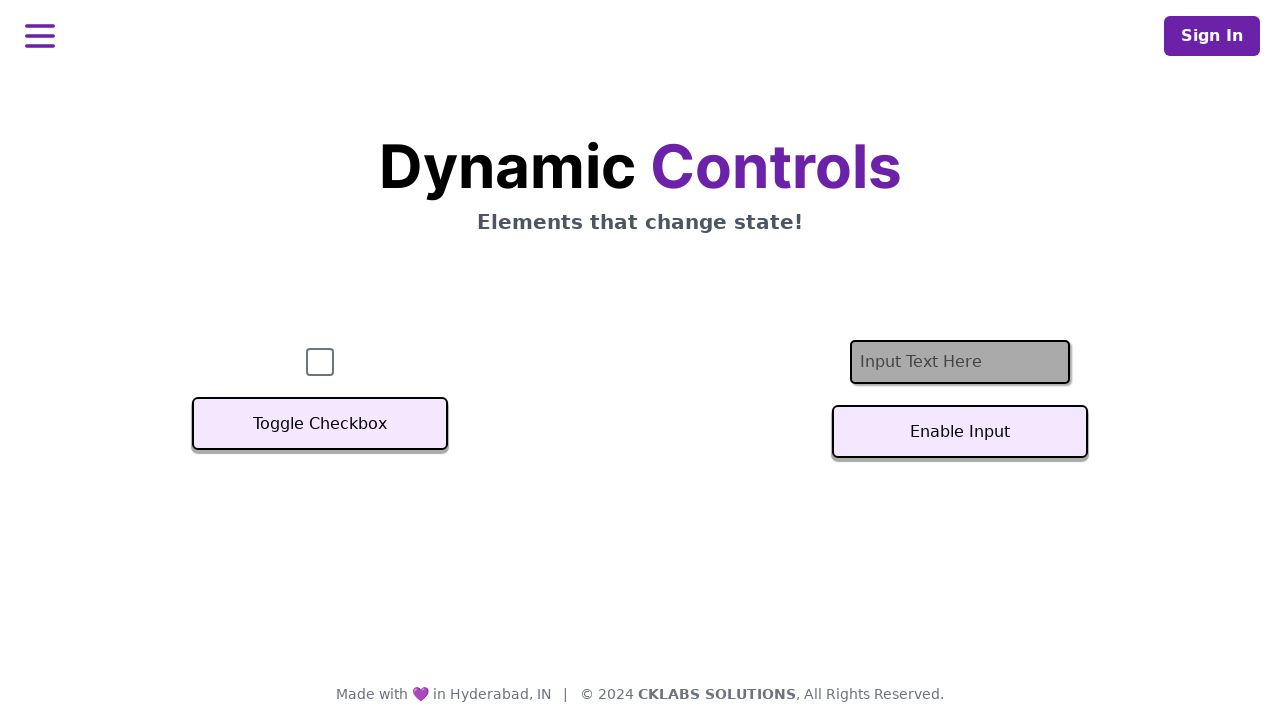

Clicked the dynamic checkbox to toggle its state at (320, 362) on #checkbox
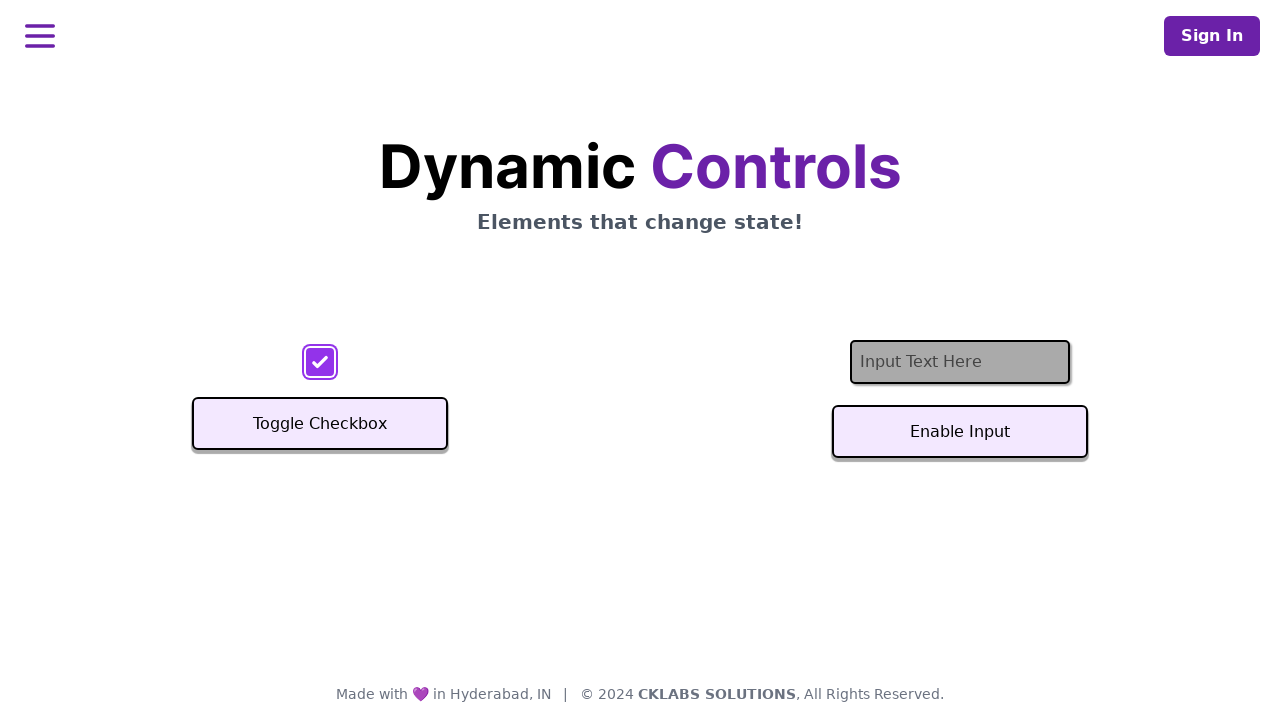

Located the checkbox element
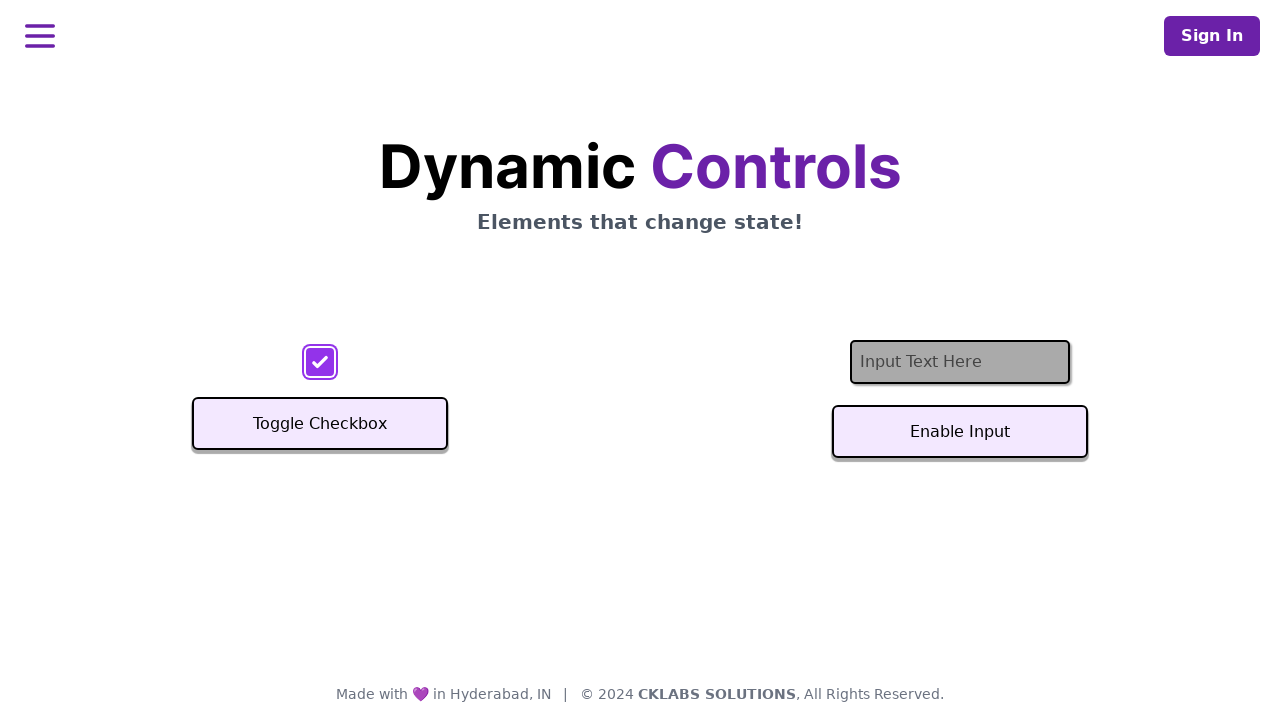

Retrieved checkbox state
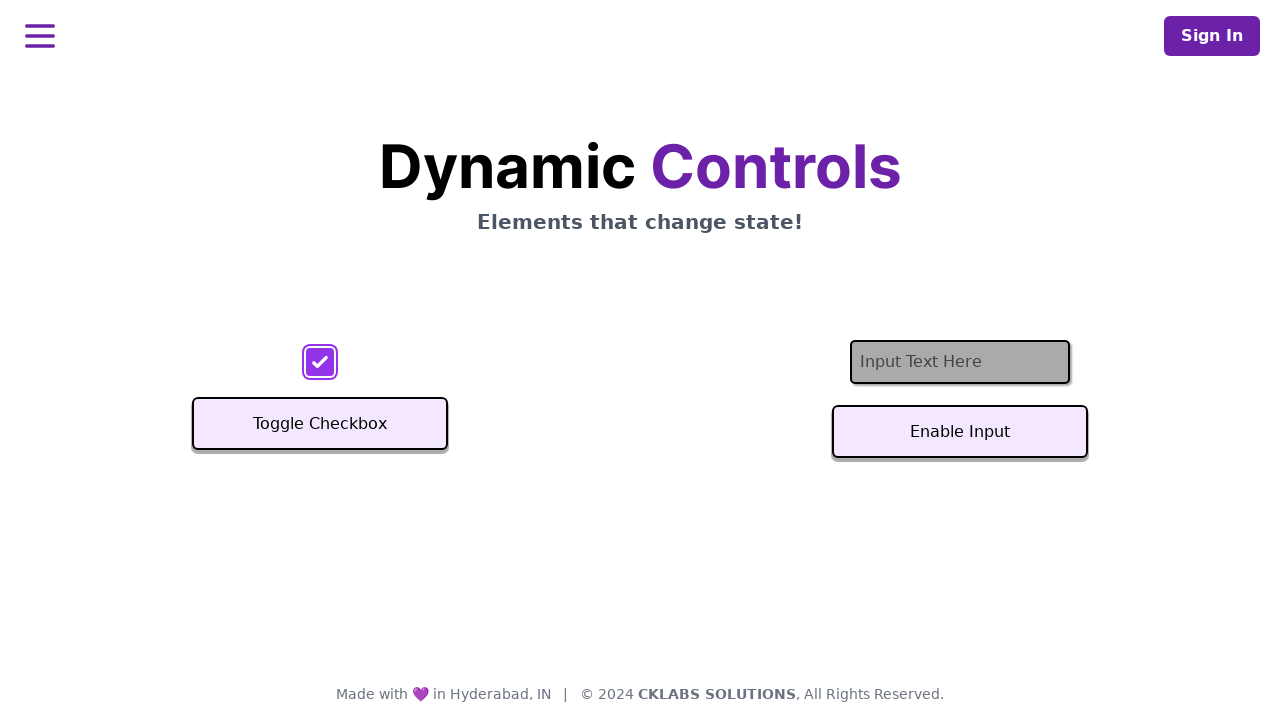

Verified checkbox is selected: True
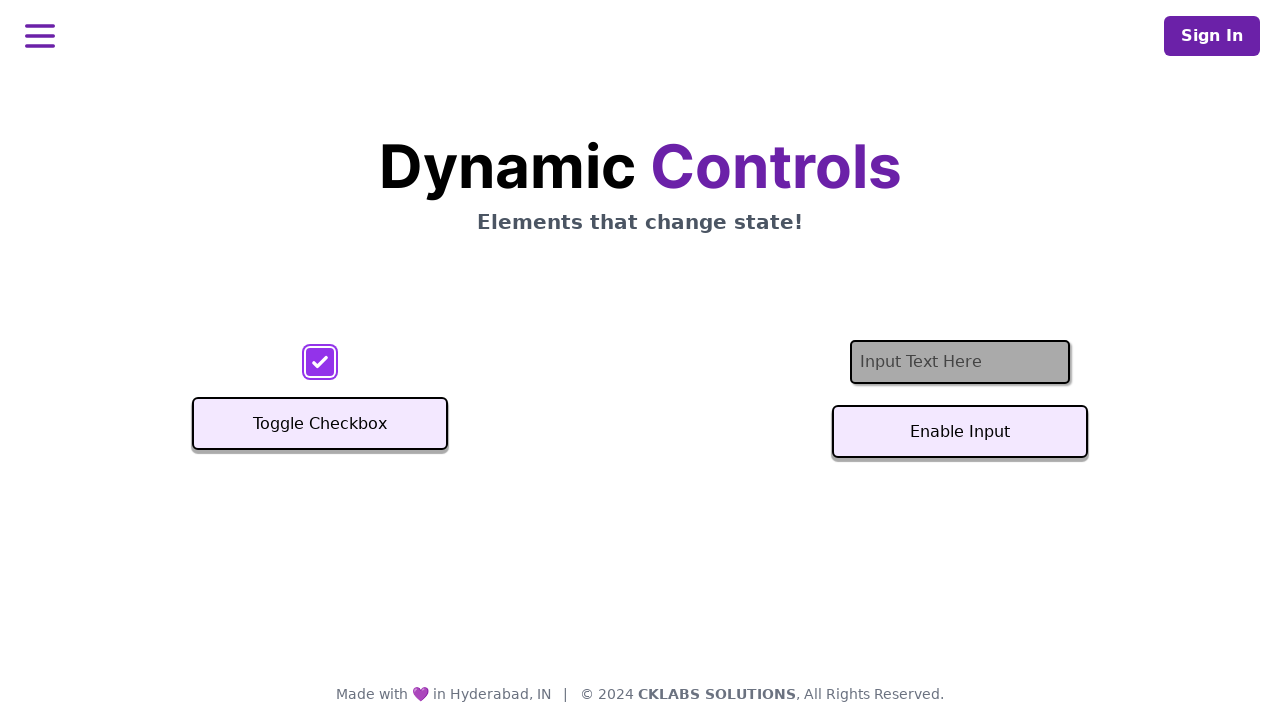

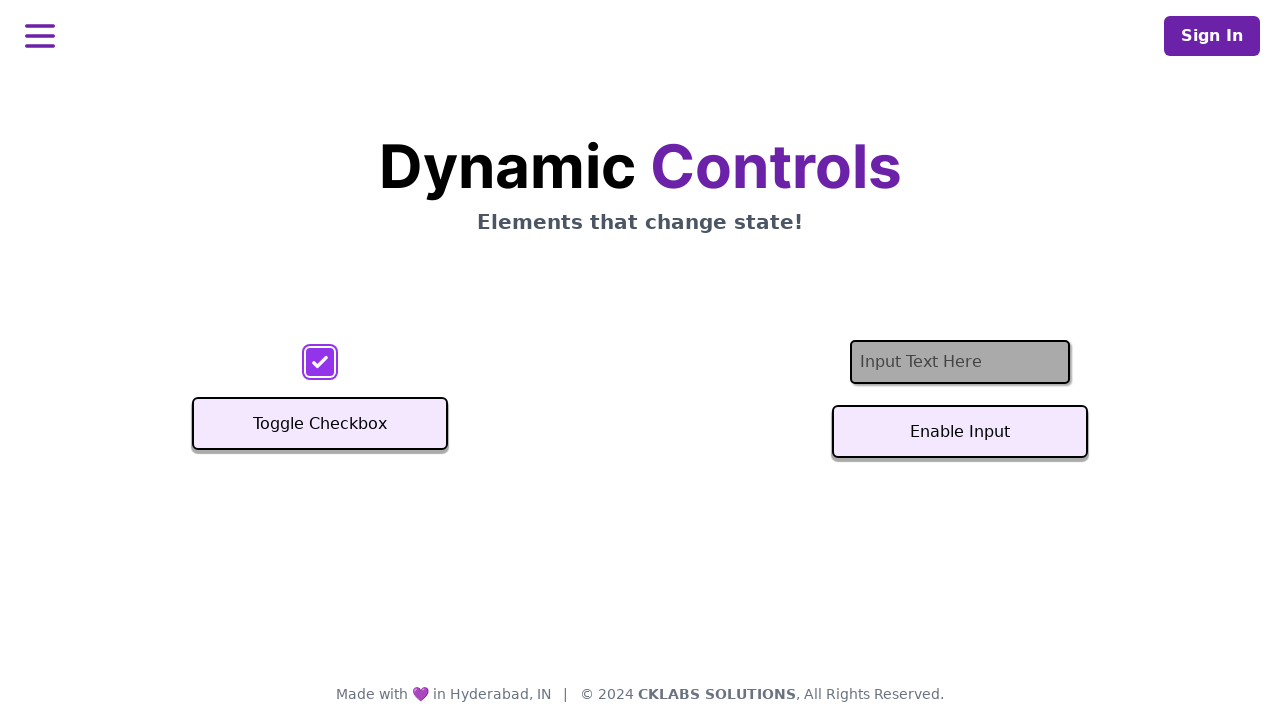